Navigates to WebdriverIO website and scrolls to the Get Started link in the footer

Starting URL: https://webdriver.io

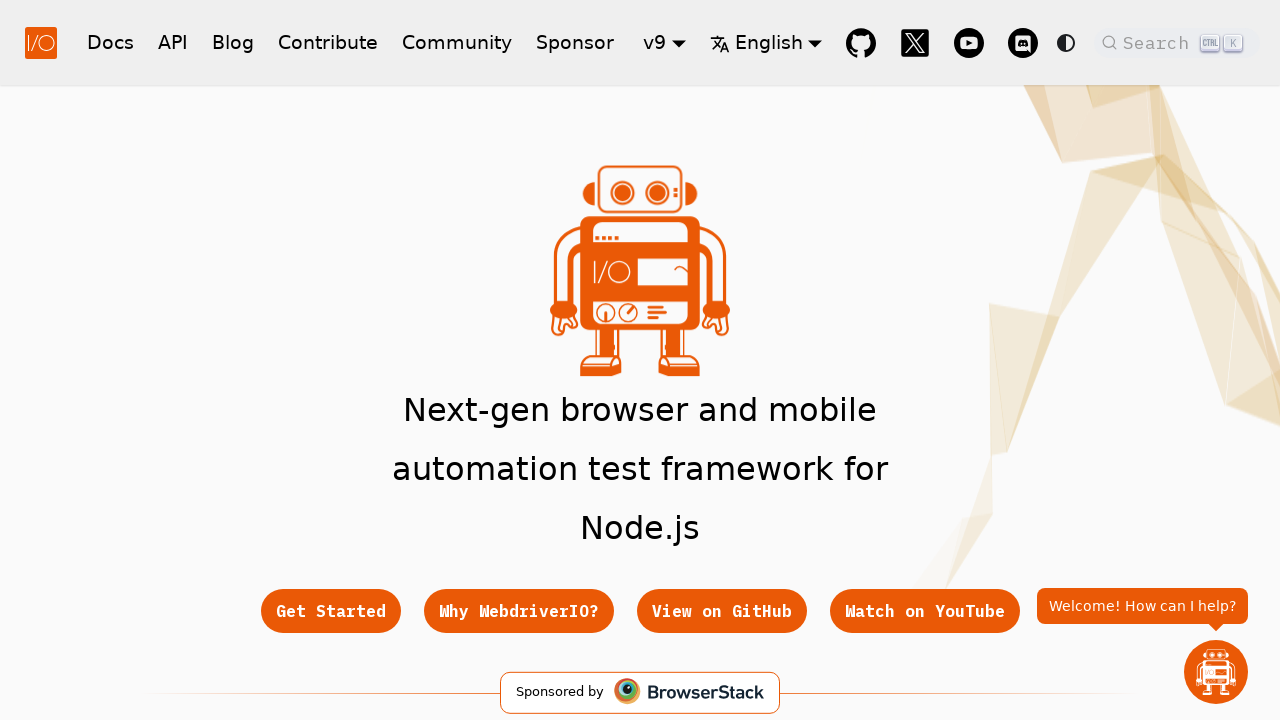

Located the Get Started link in the footer
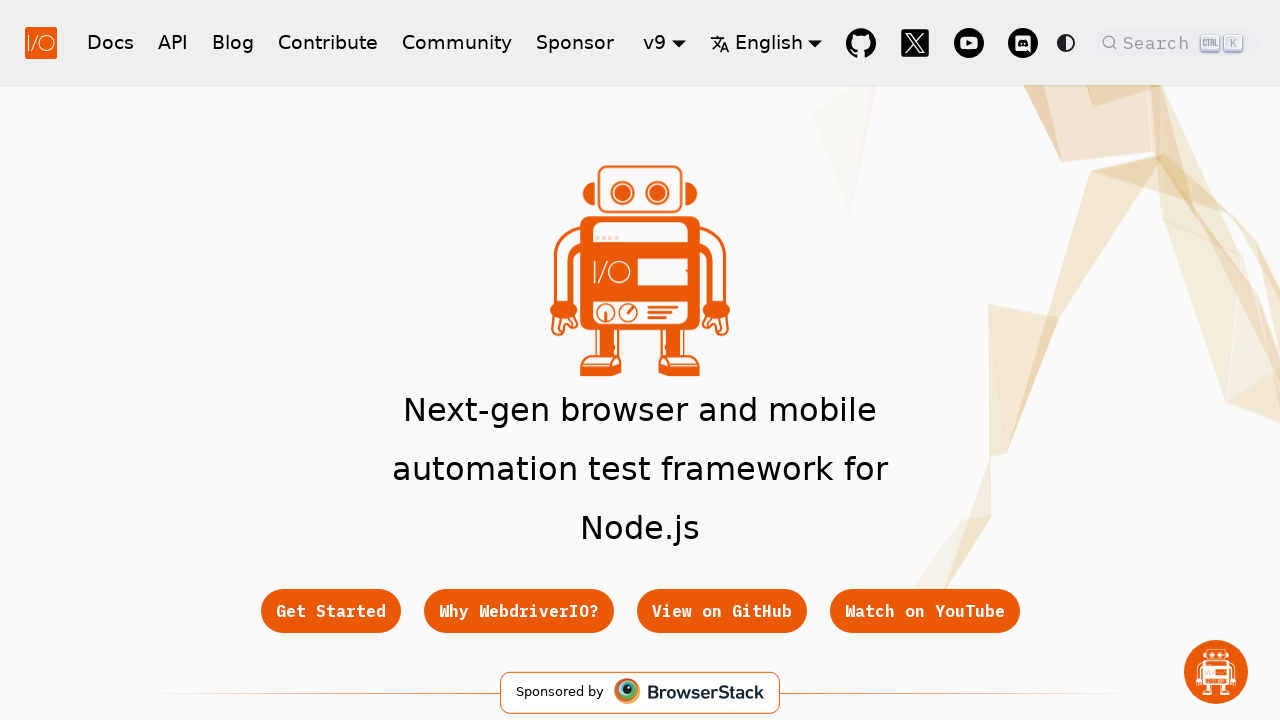

Scrolled to the Get Started link in the footer
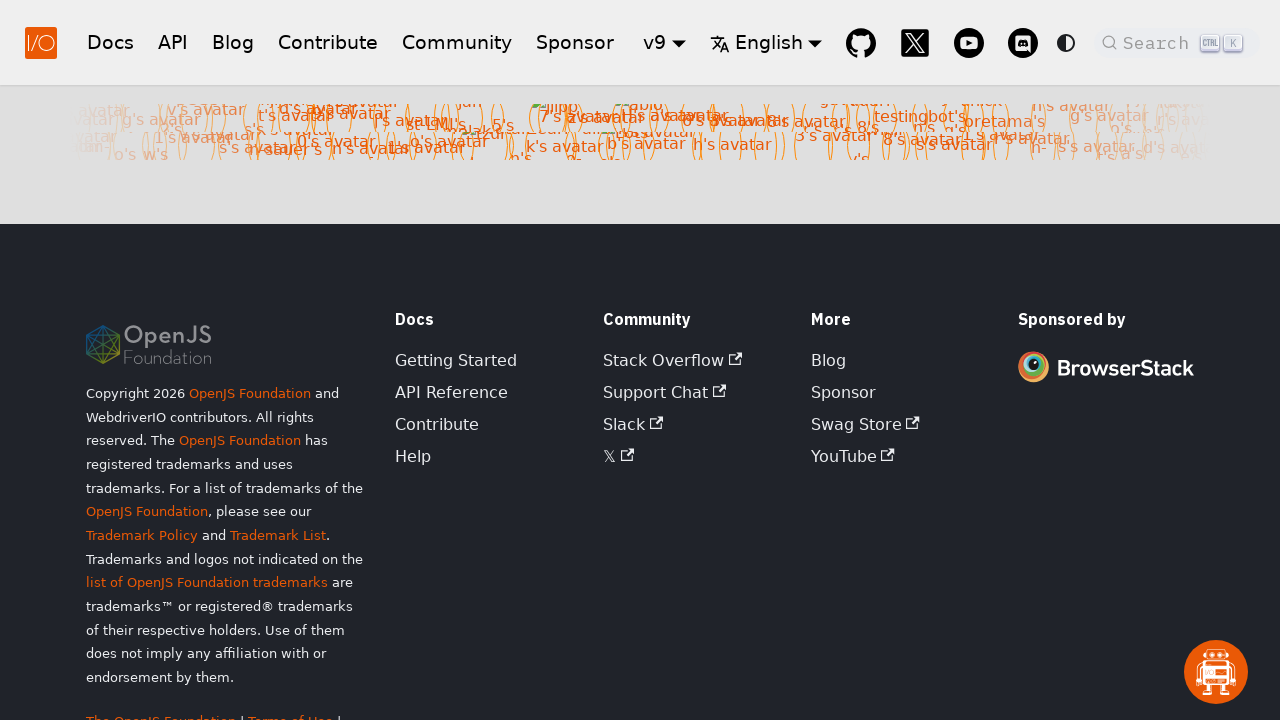

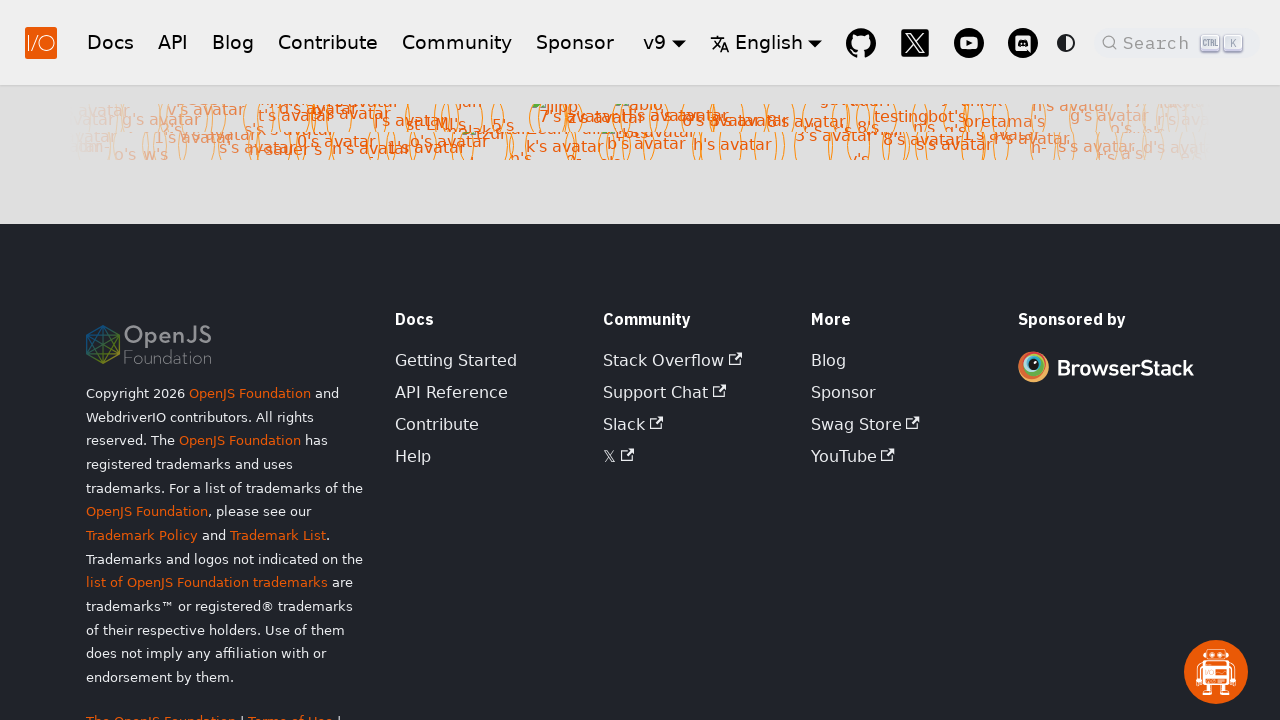